Tests successful signup with valid username and password credentials

Starting URL: https://www.demoblaze.com

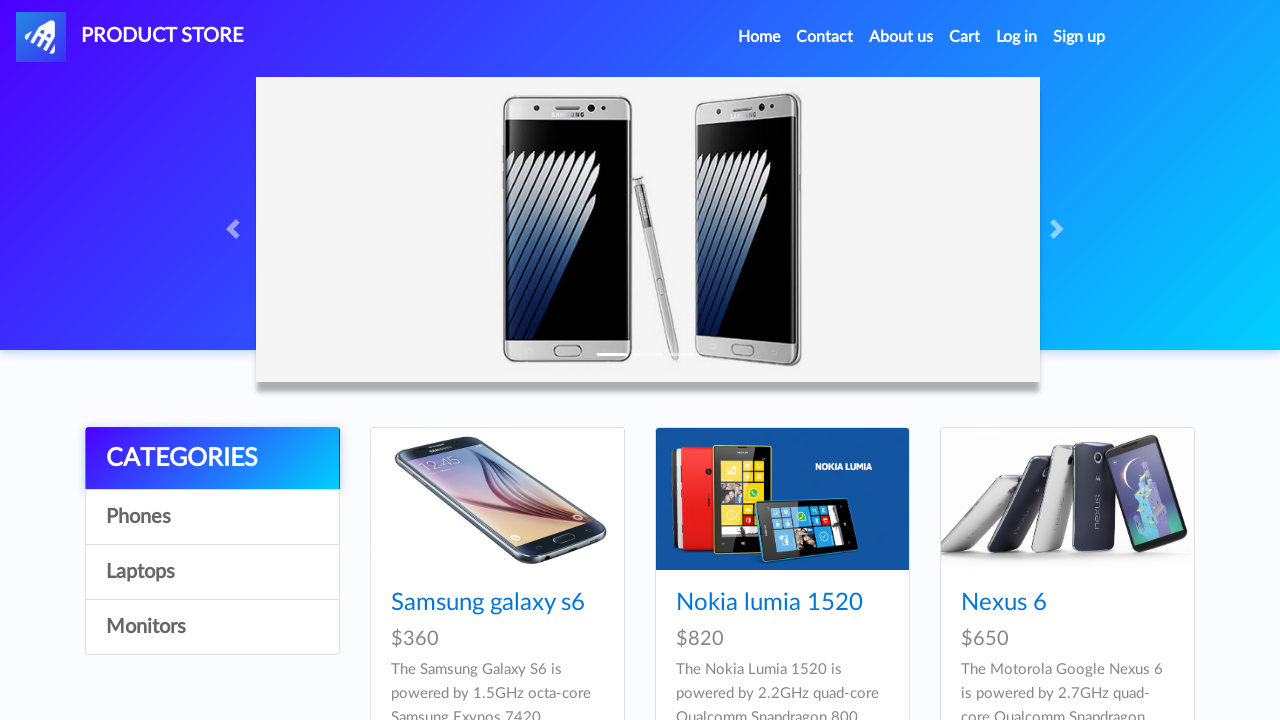

Clicked sign-in button to open signup modal at (1079, 37) on #signin2
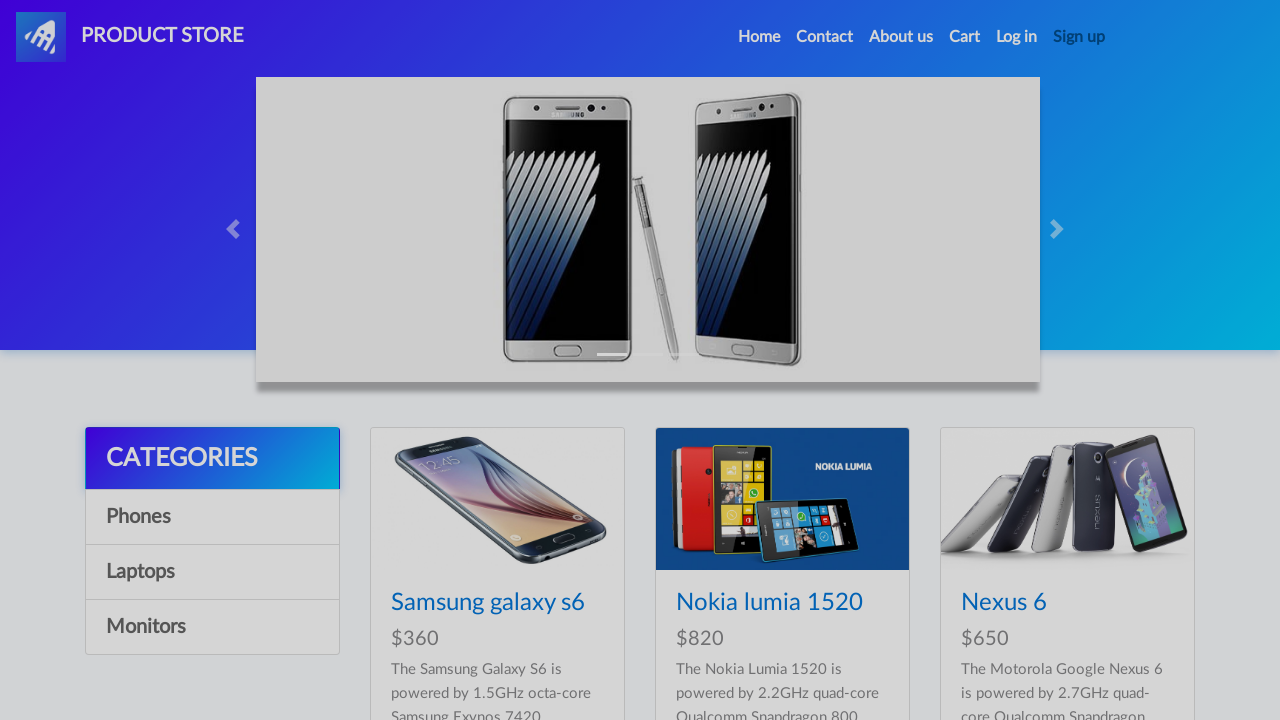

Signup modal appeared and username field is visible
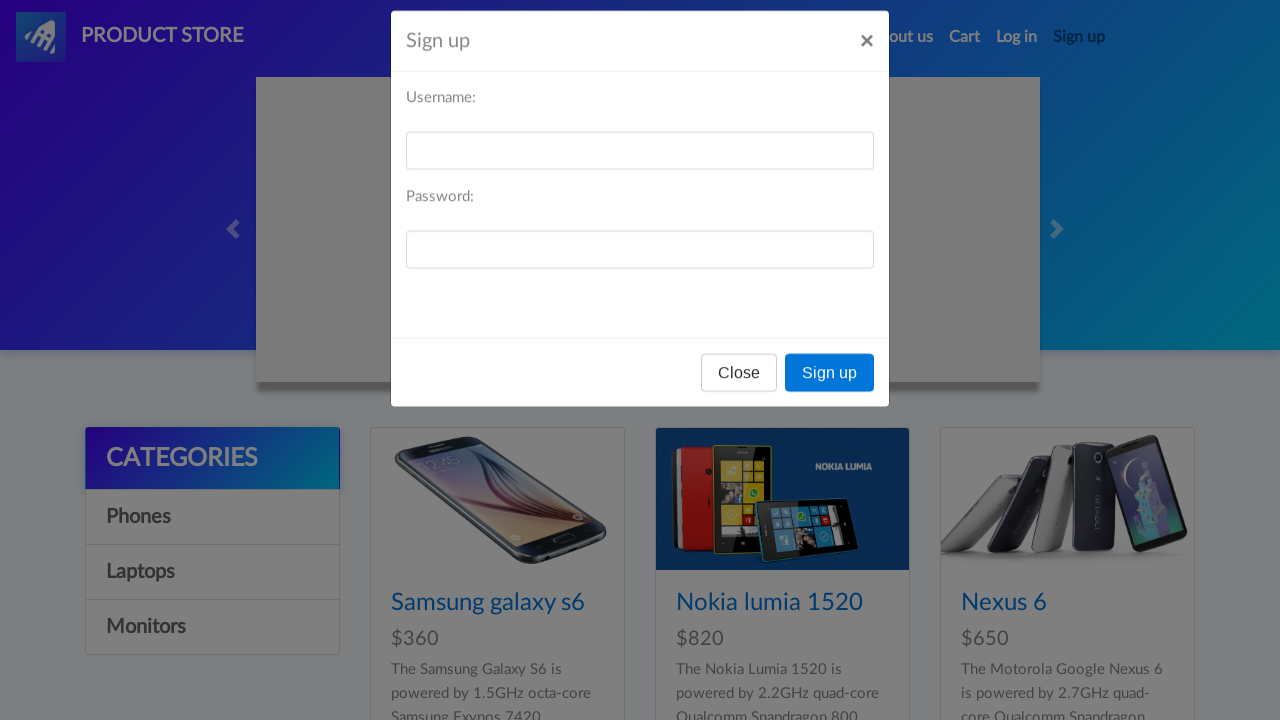

Filled username field with 'user1772003286' on #sign-username
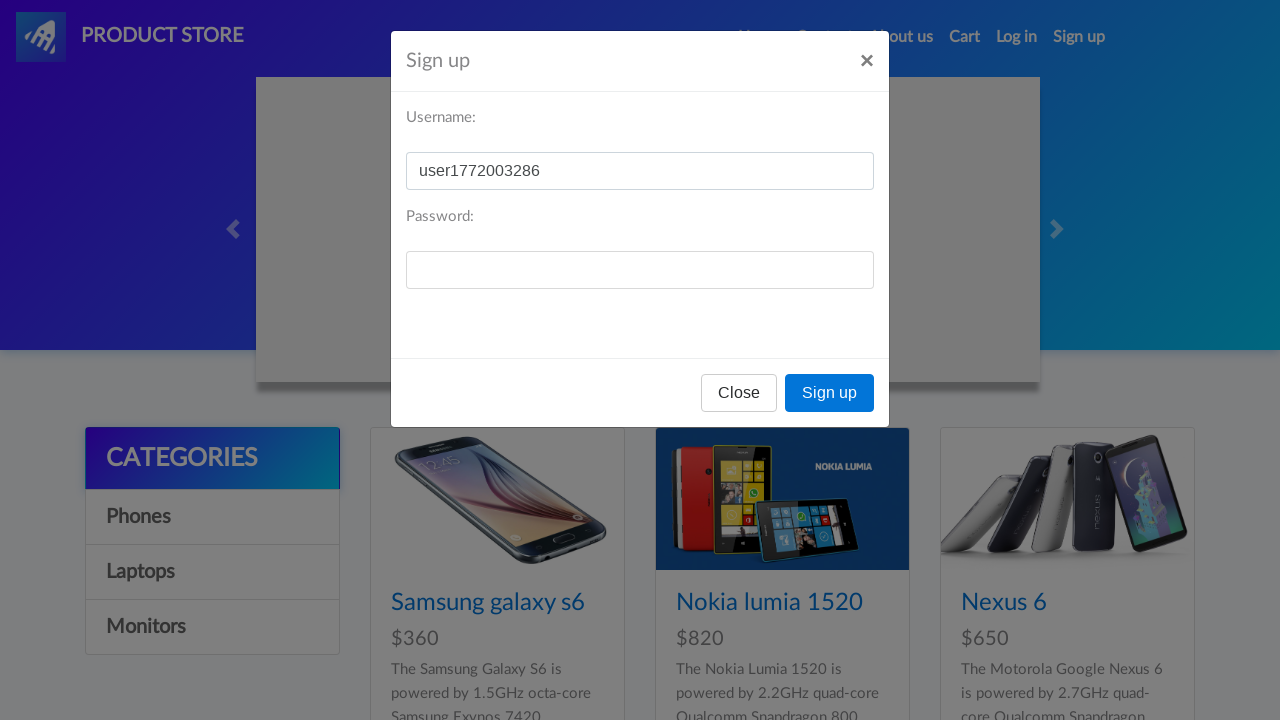

Filled password field with valid password 'Pass@1234' on #sign-password
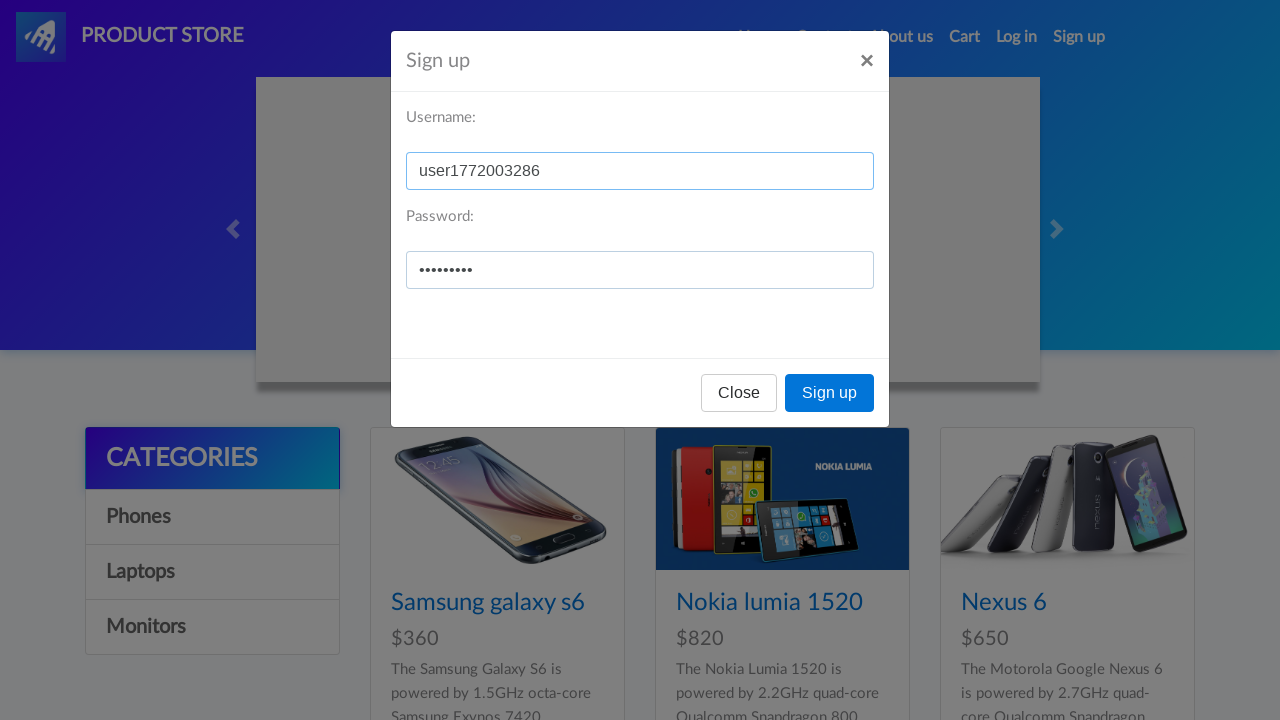

Set up dialog handler to accept confirmation dialogs
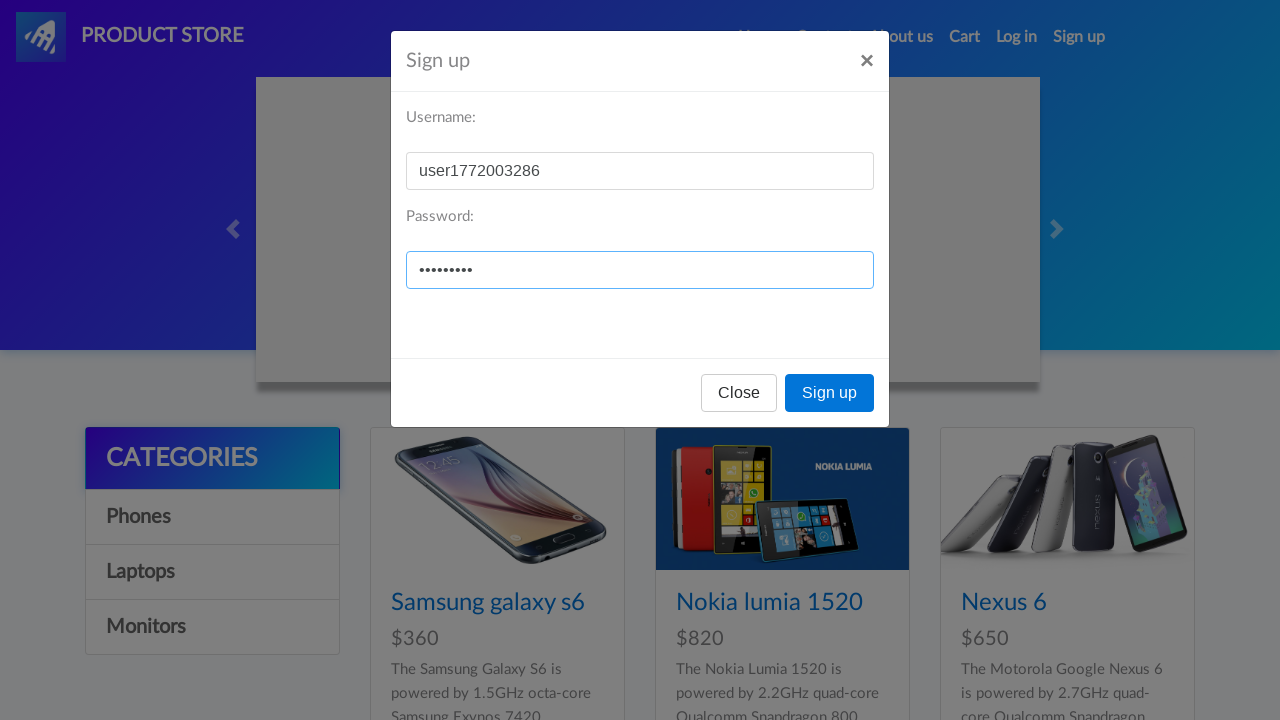

Clicked Sign up button to submit signup form at (830, 393) on xpath=//button[text()='Sign up']
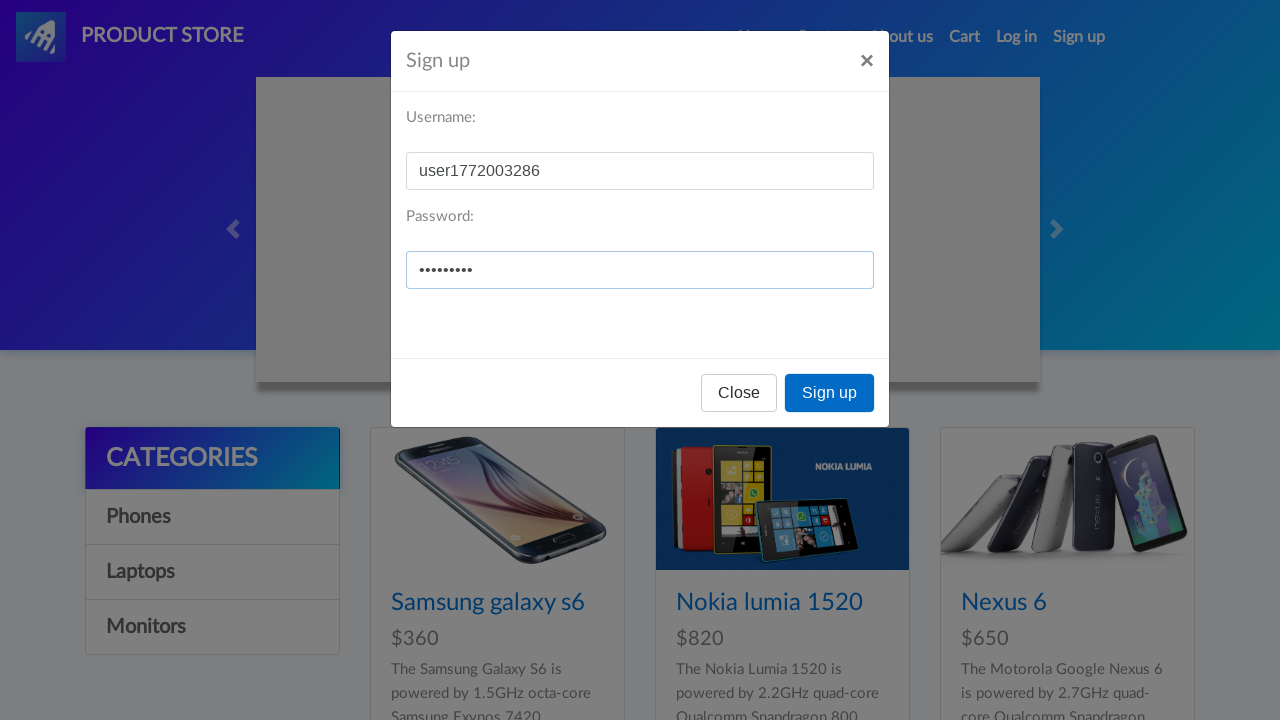

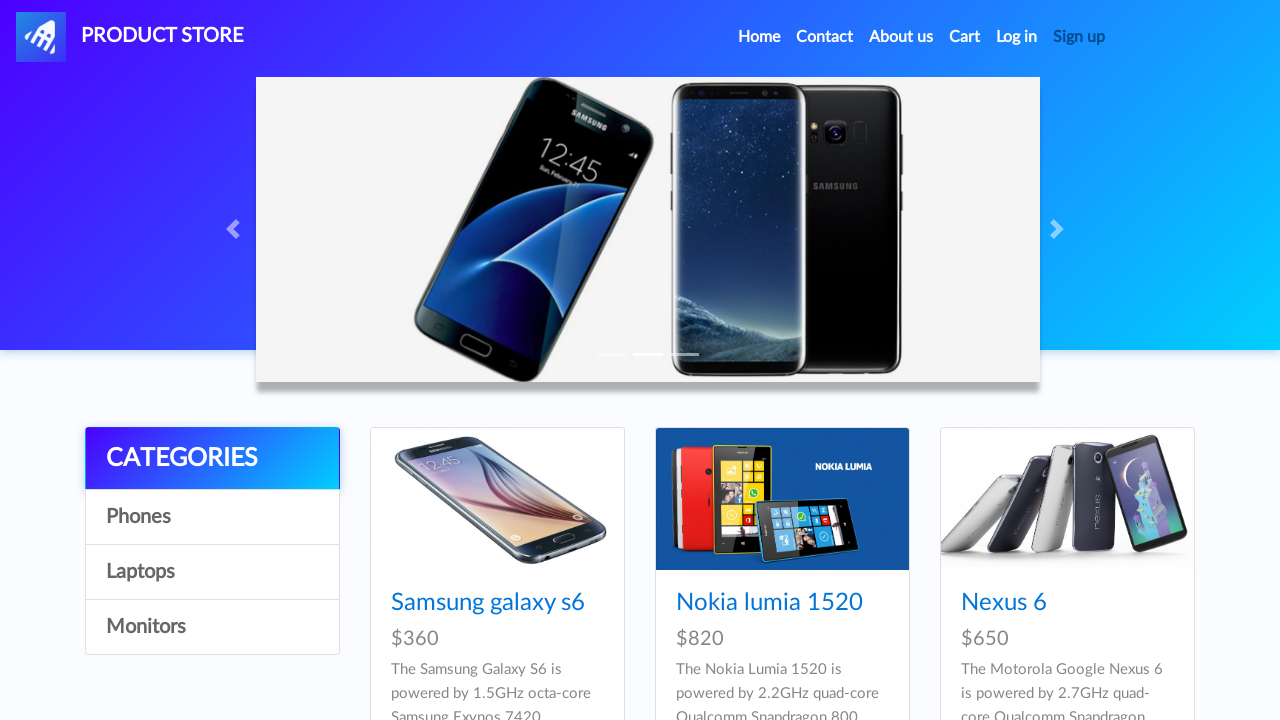